Tests selecting checkboxes for specific products by name (Samsung Galaxy M31, HP LP3065, MacBook) across multiple pagination pages in a product table.

Starting URL: https://testautomationpractice.blogspot.com/

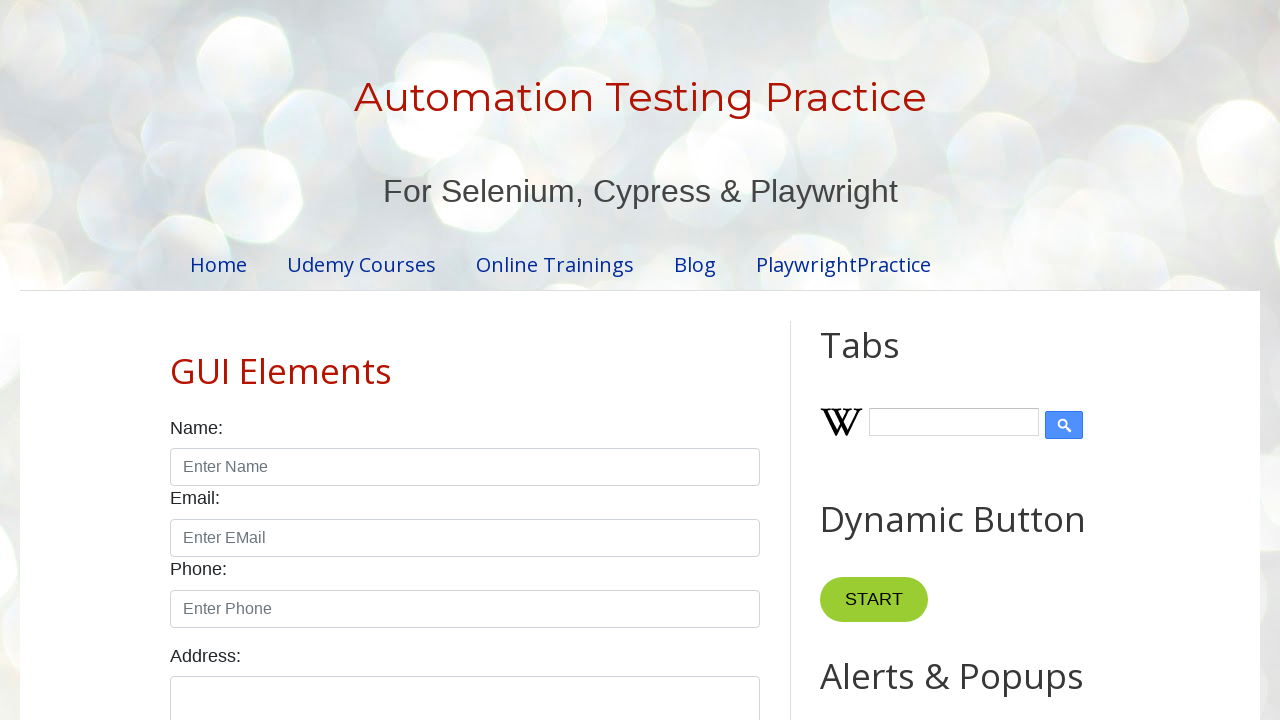

Waited 2 seconds for page to stabilize
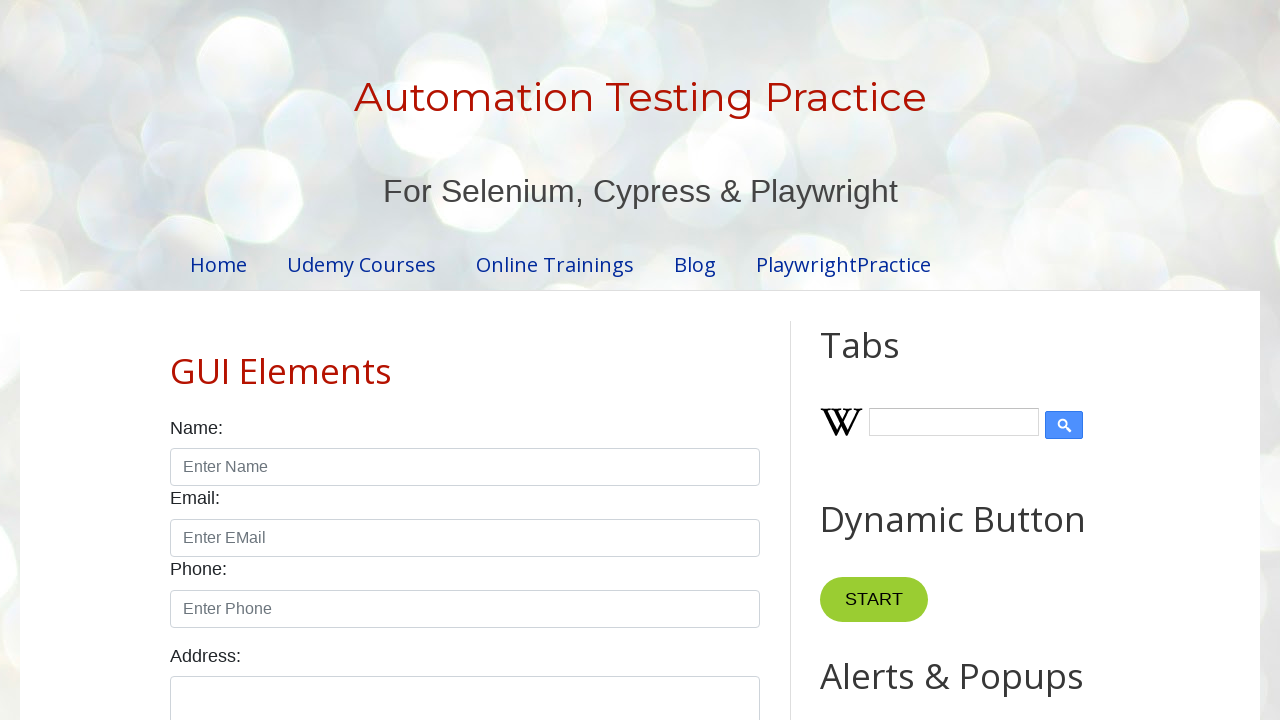

Counted total pagination pages: 4
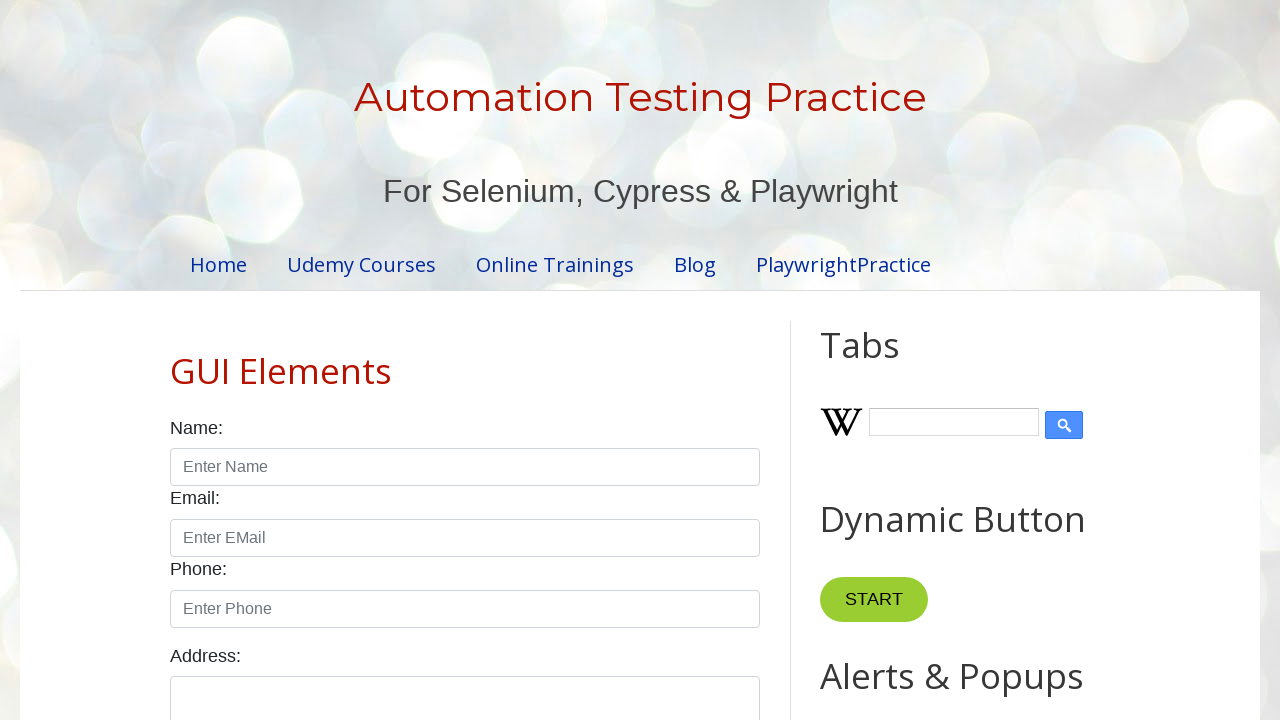

Found 5 product rows on page 1
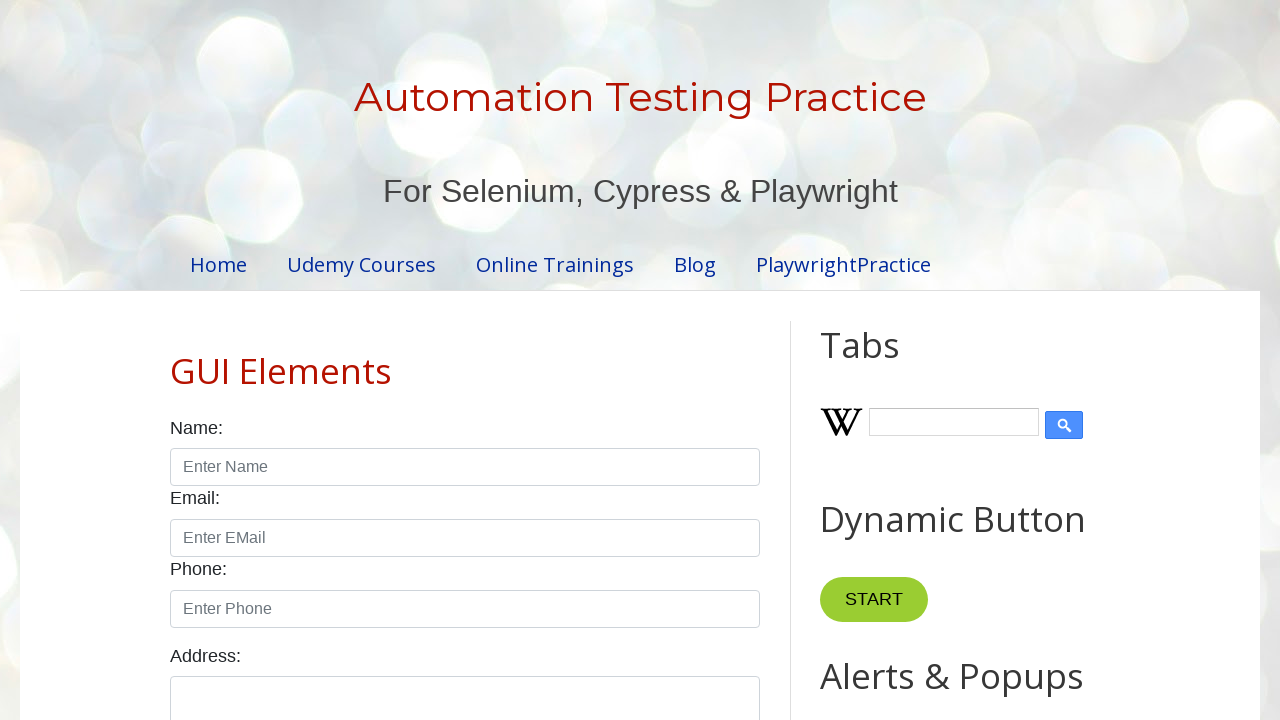

Completed processing page 1, waiting before next page
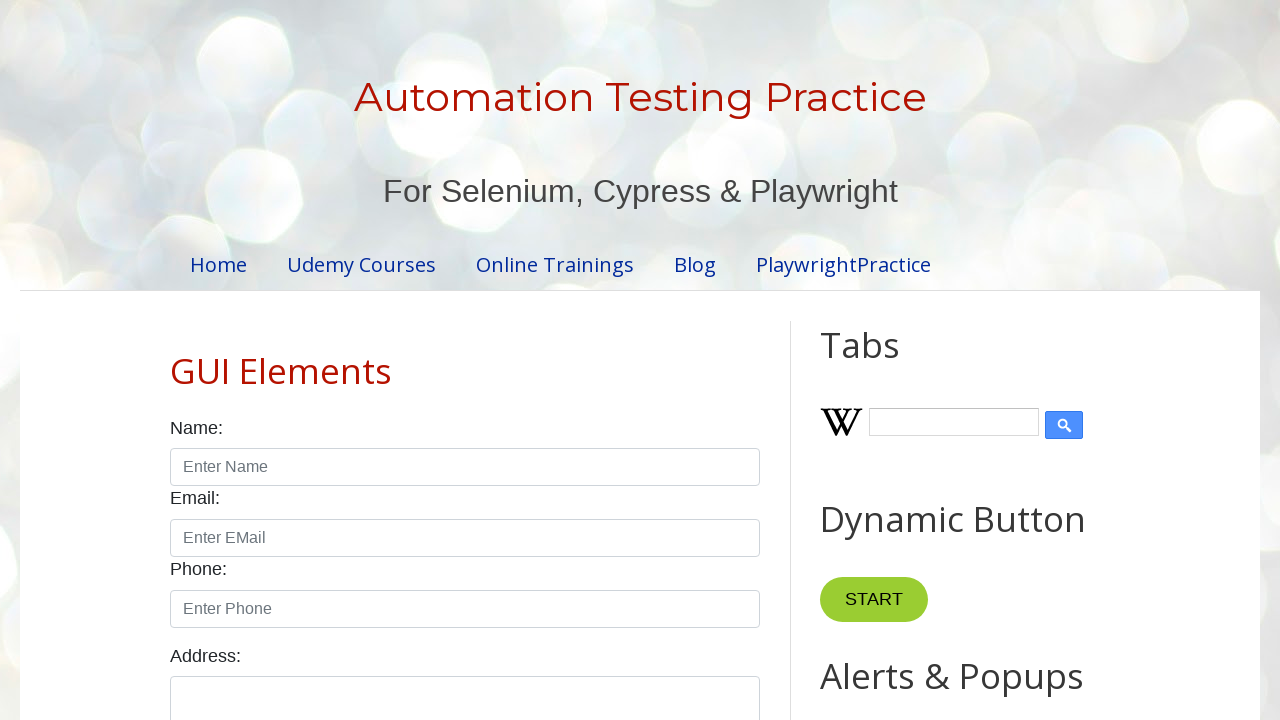

Clicked pagination button for page 2 at (456, 361) on .pagination li a >> nth=1
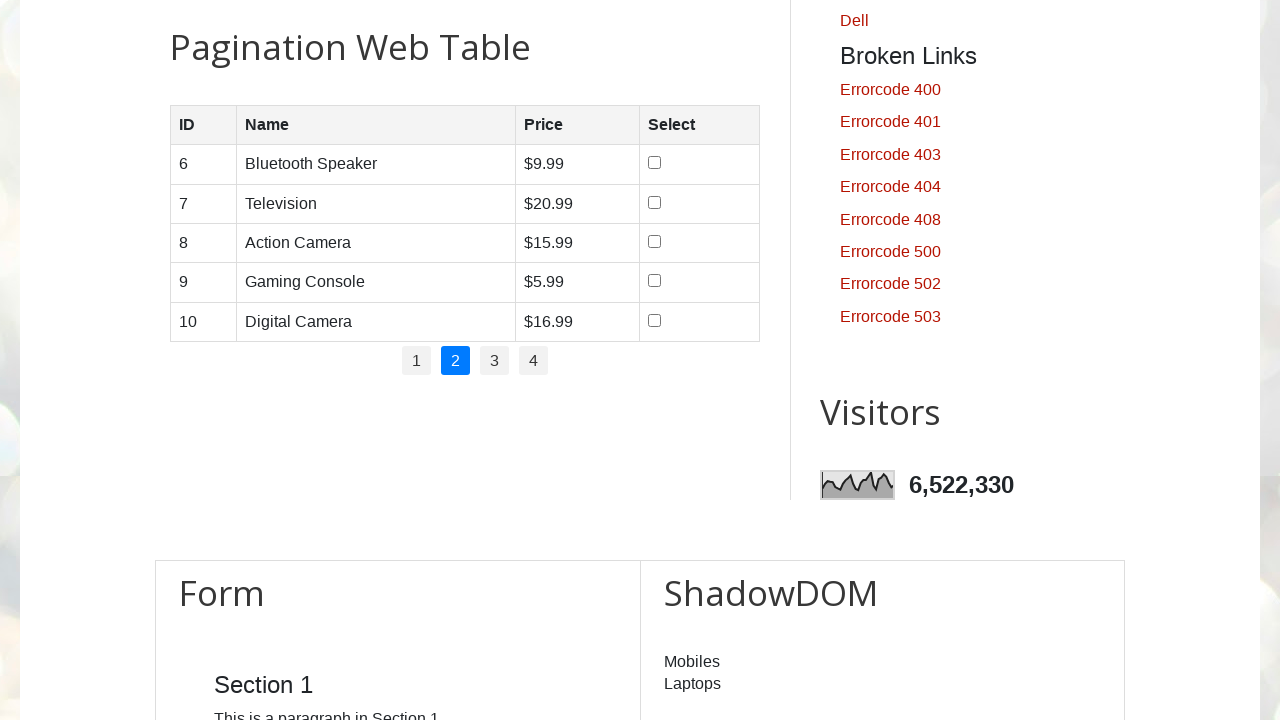

Waited for page 2 to load
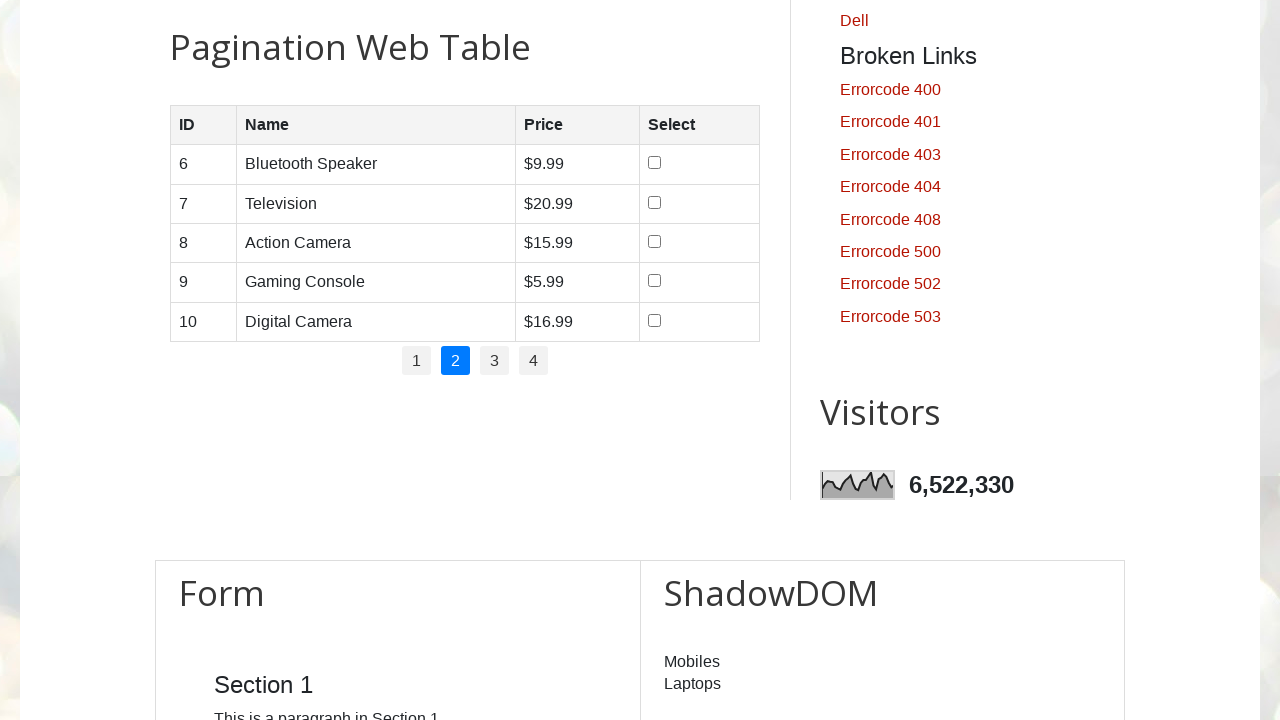

Found 5 product rows on page 2
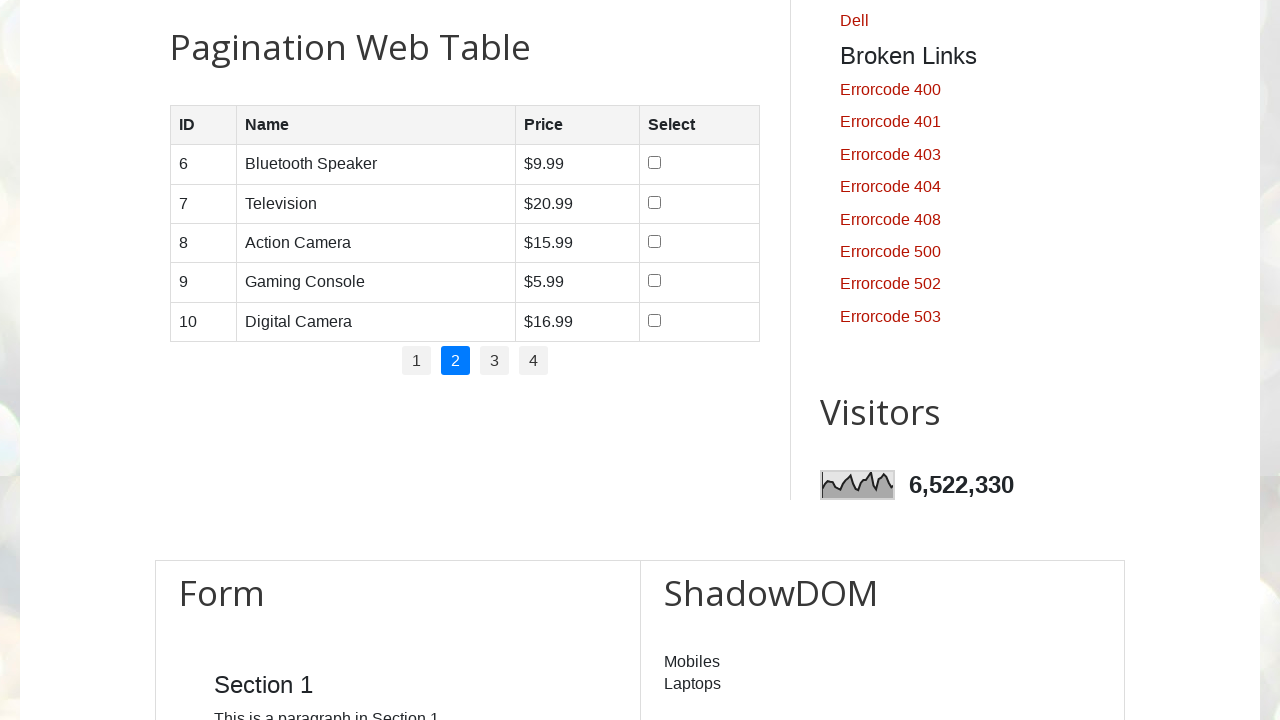

Completed processing page 2, waiting before next page
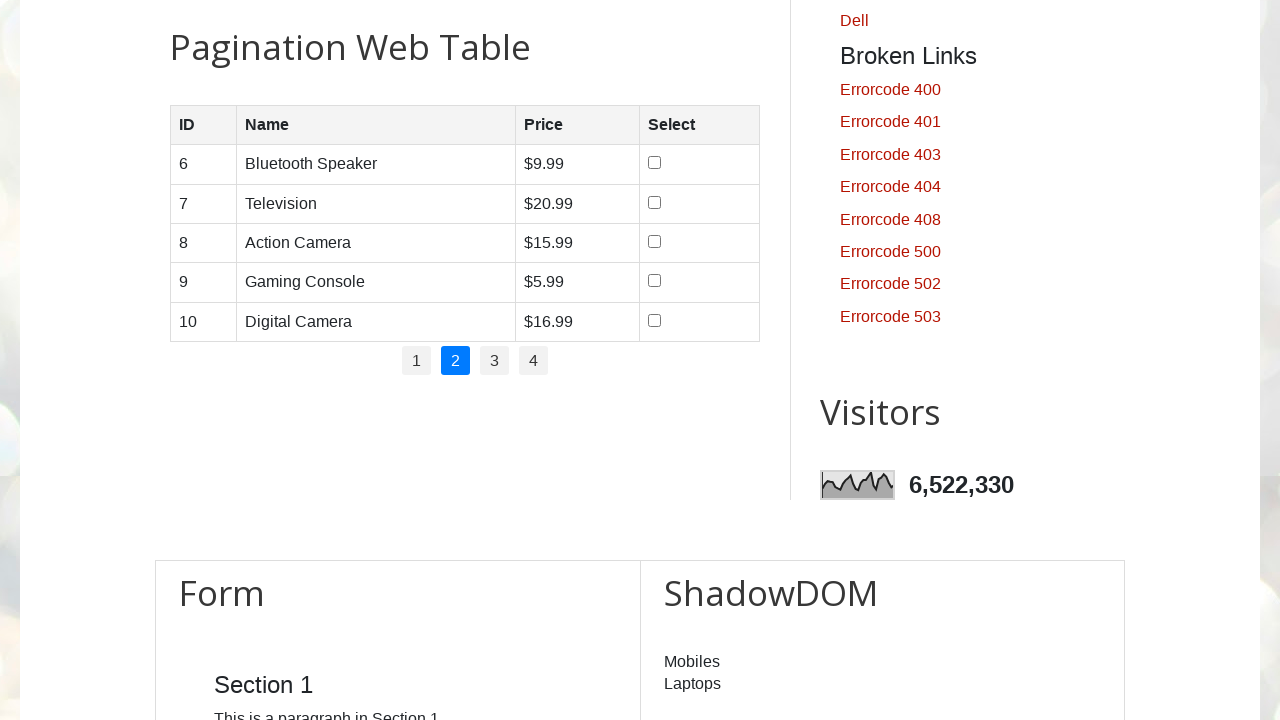

Clicked pagination button for page 3 at (494, 361) on .pagination li a >> nth=2
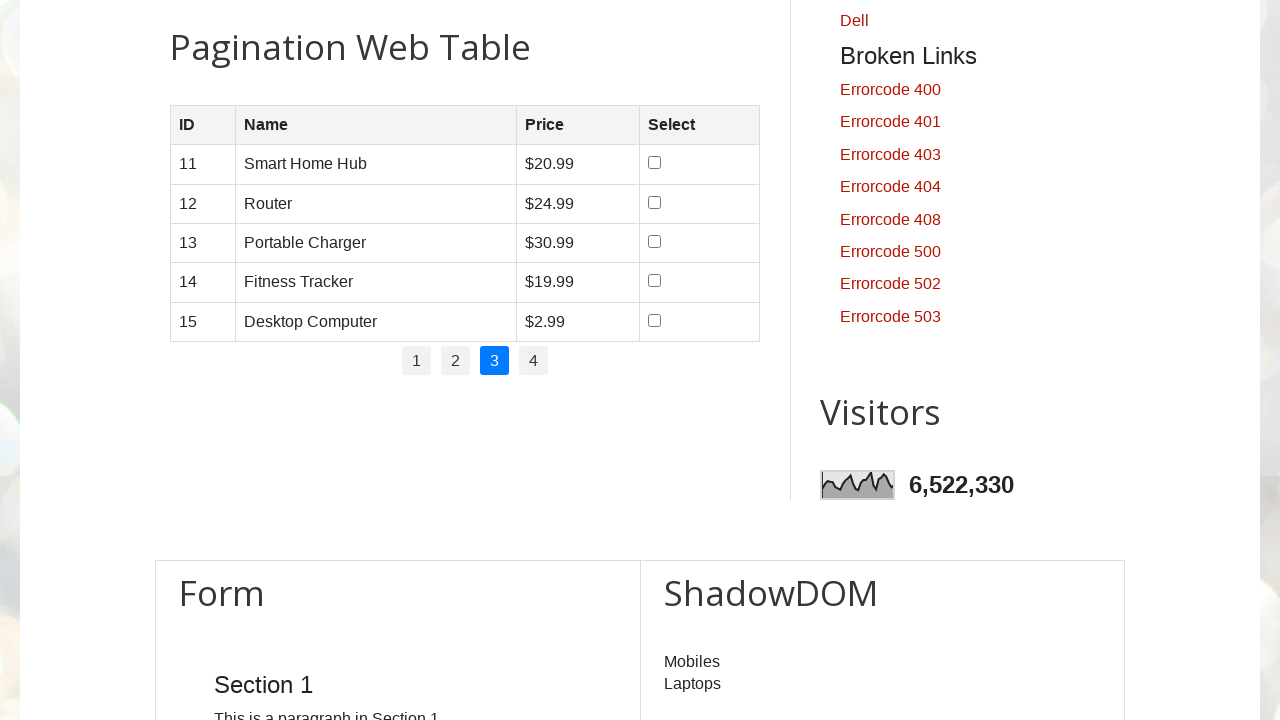

Waited for page 3 to load
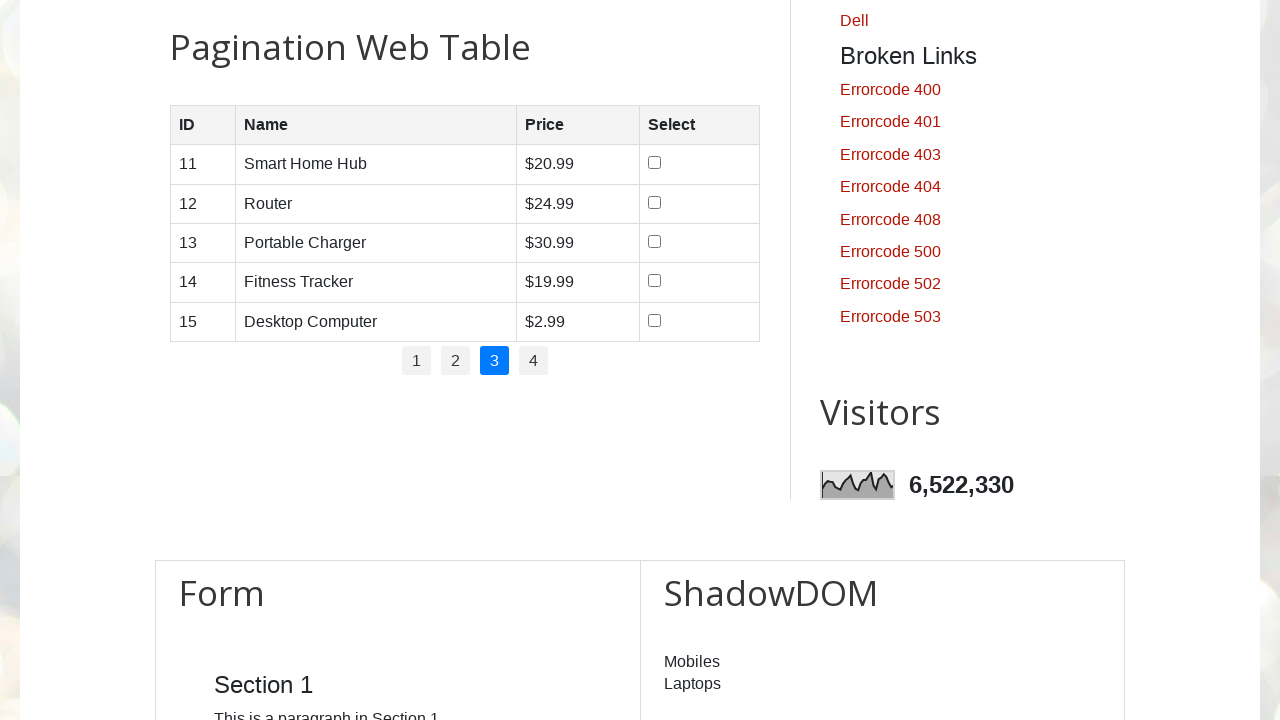

Found 5 product rows on page 3
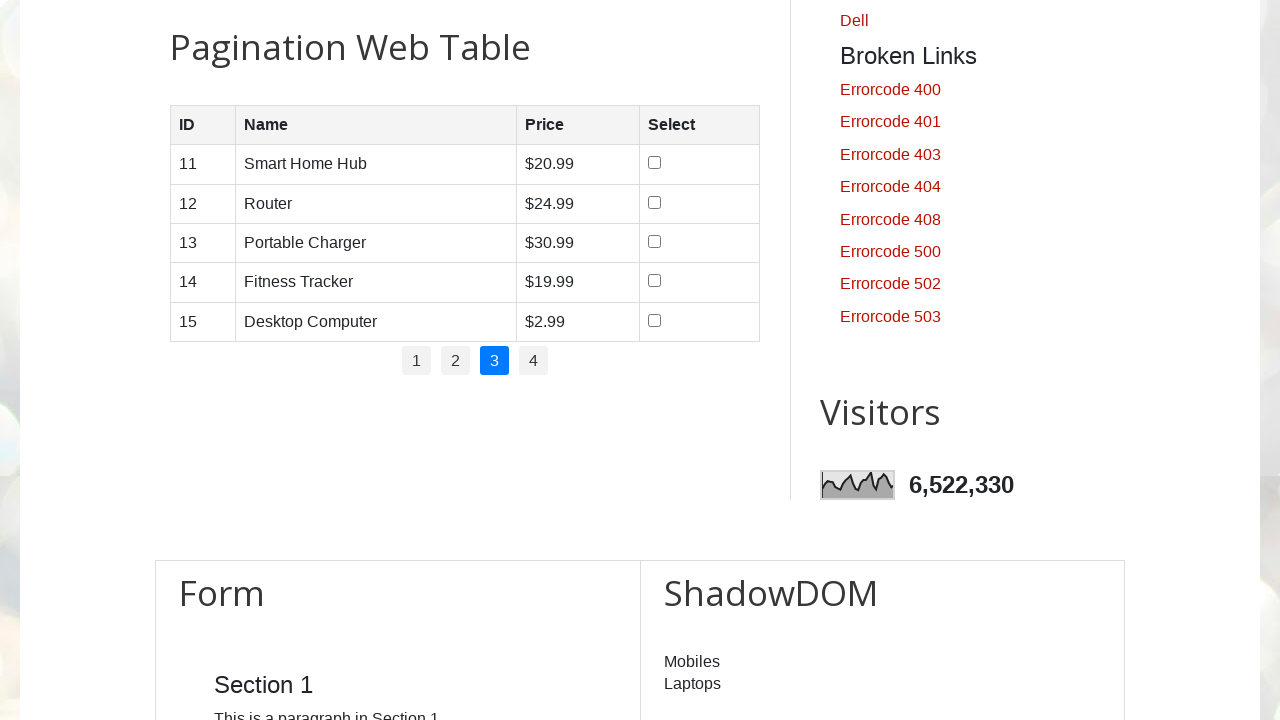

Completed processing page 3, waiting before next page
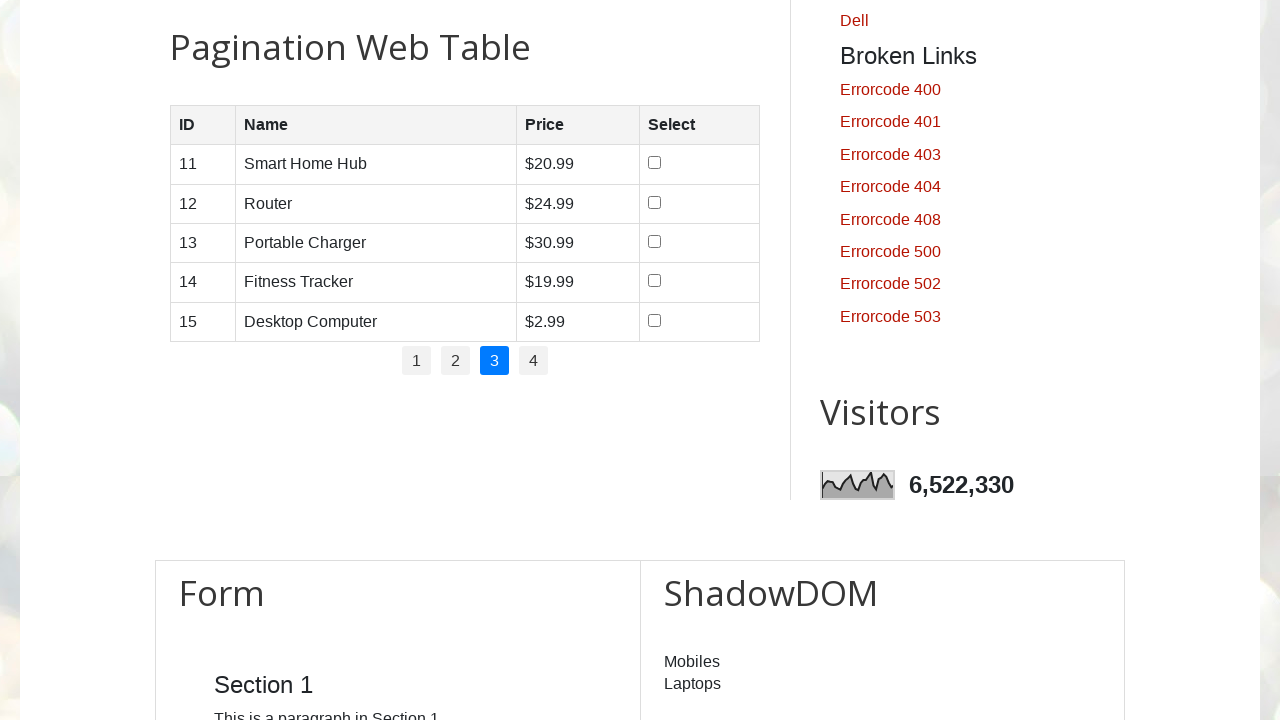

Clicked pagination button for page 4 at (534, 361) on .pagination li a >> nth=3
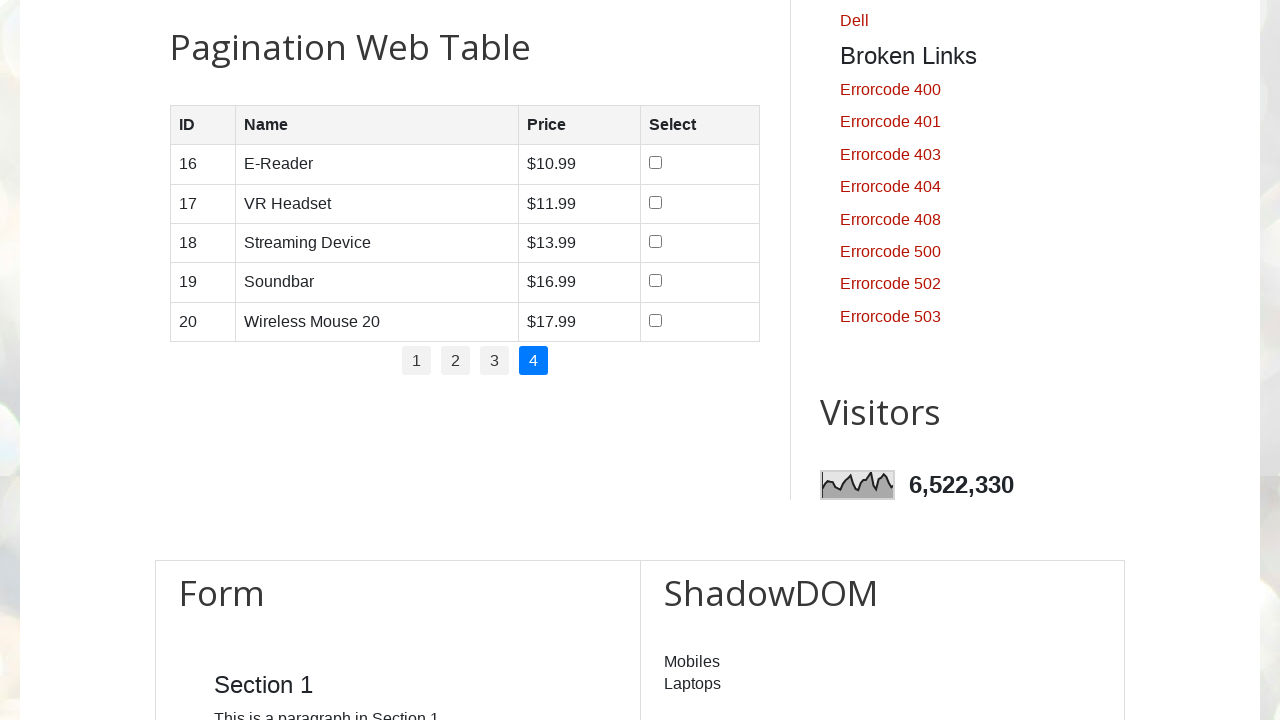

Waited for page 4 to load
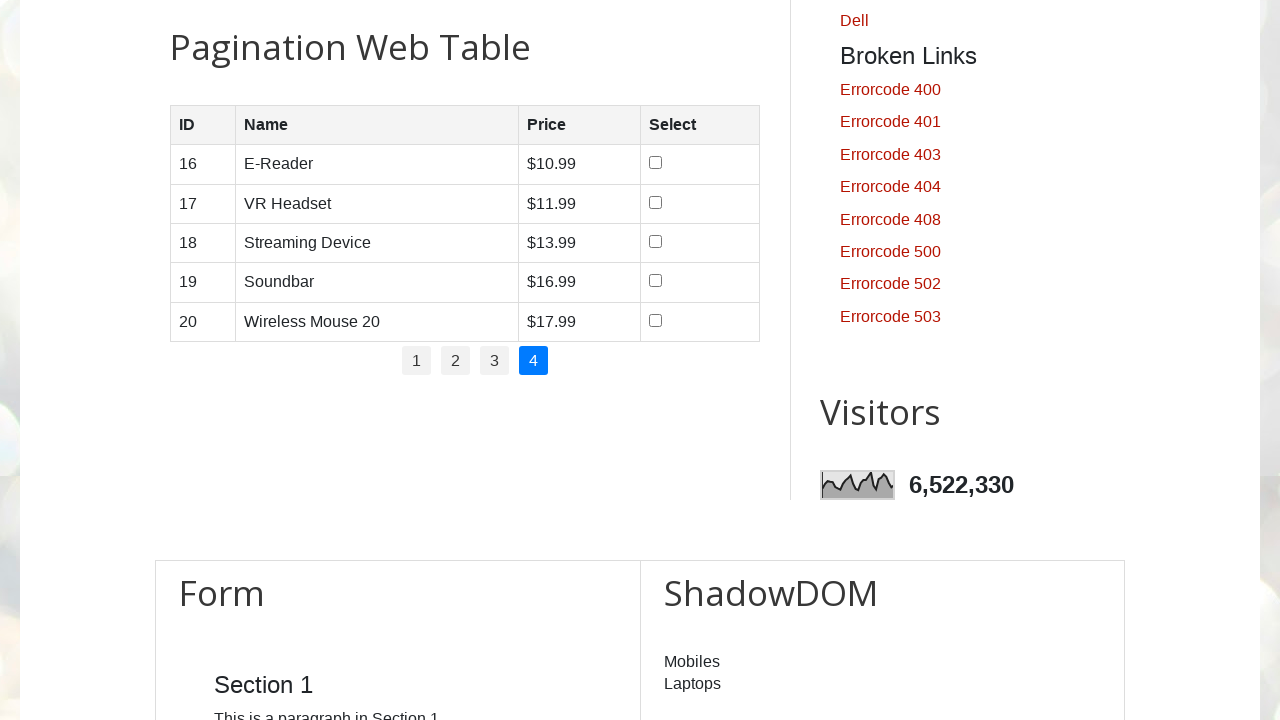

Found 5 product rows on page 4
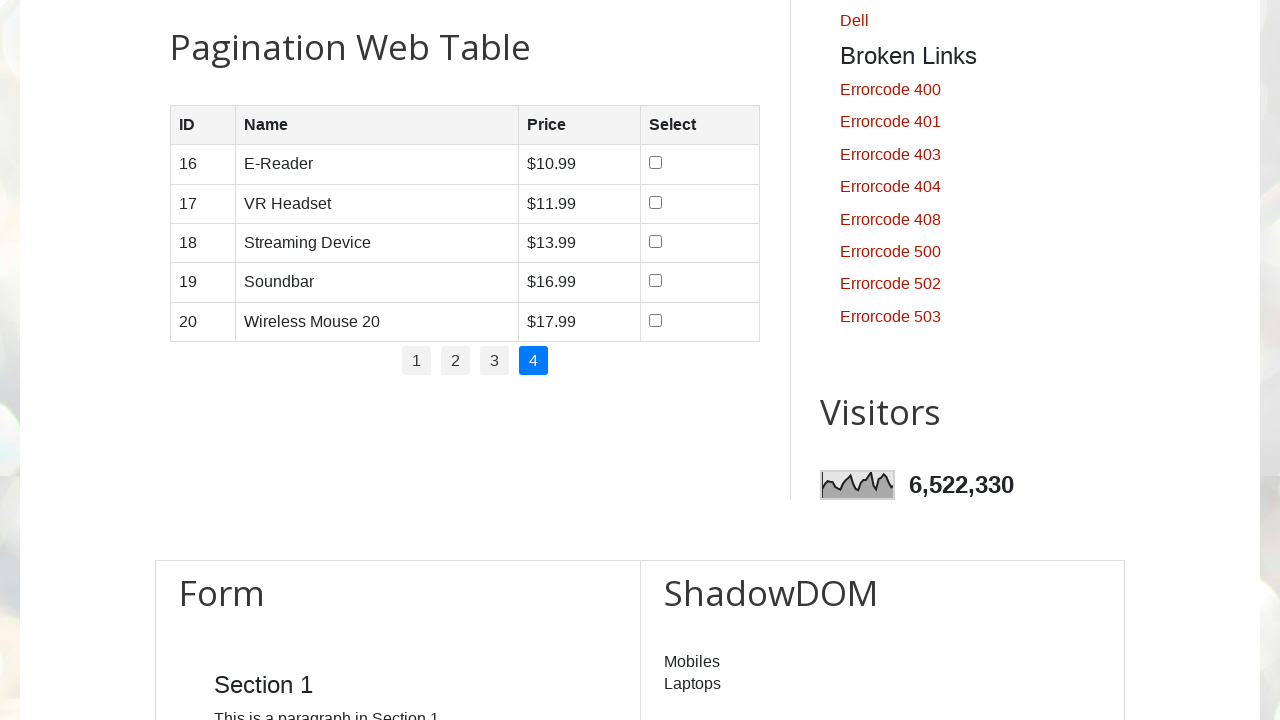

Completed processing page 4, waiting before next page
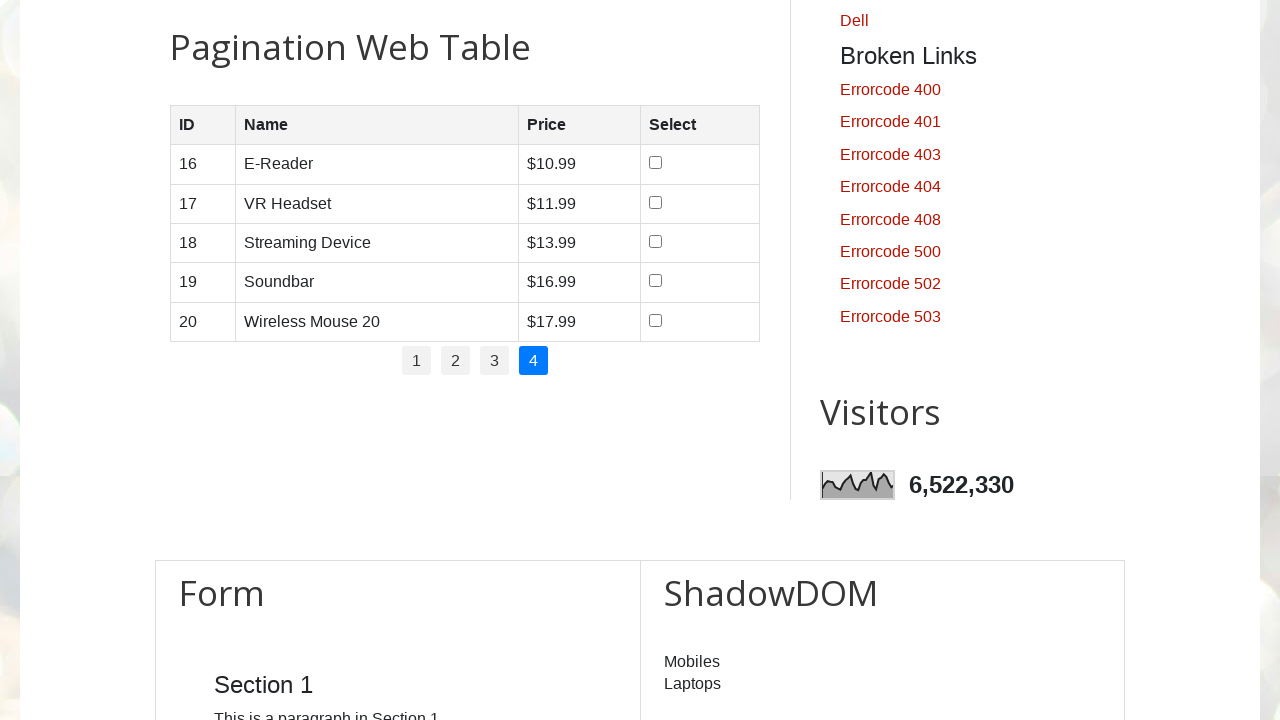

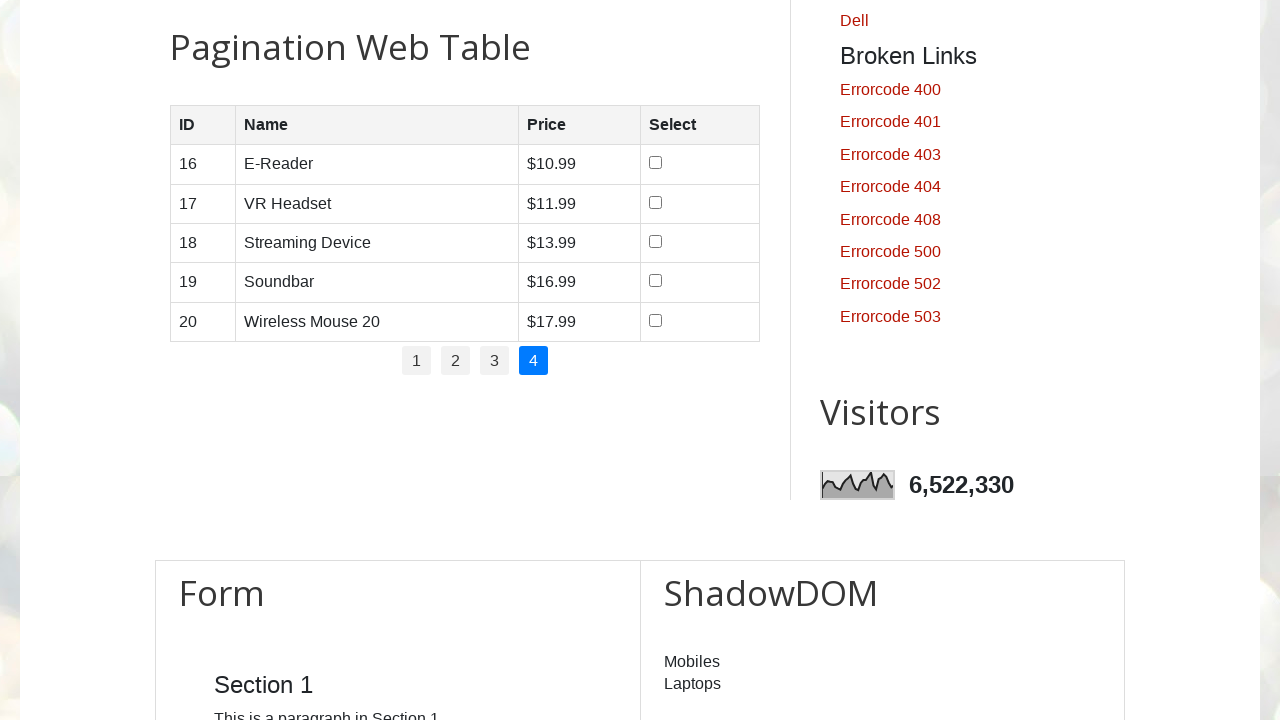